Tests shadow DOM handling by navigating to a shadow DOM demo page and filling in a pizza input field that is nested within multiple shadow roots.

Starting URL: https://selectorshub.com/iframe-in-shadow-dom/

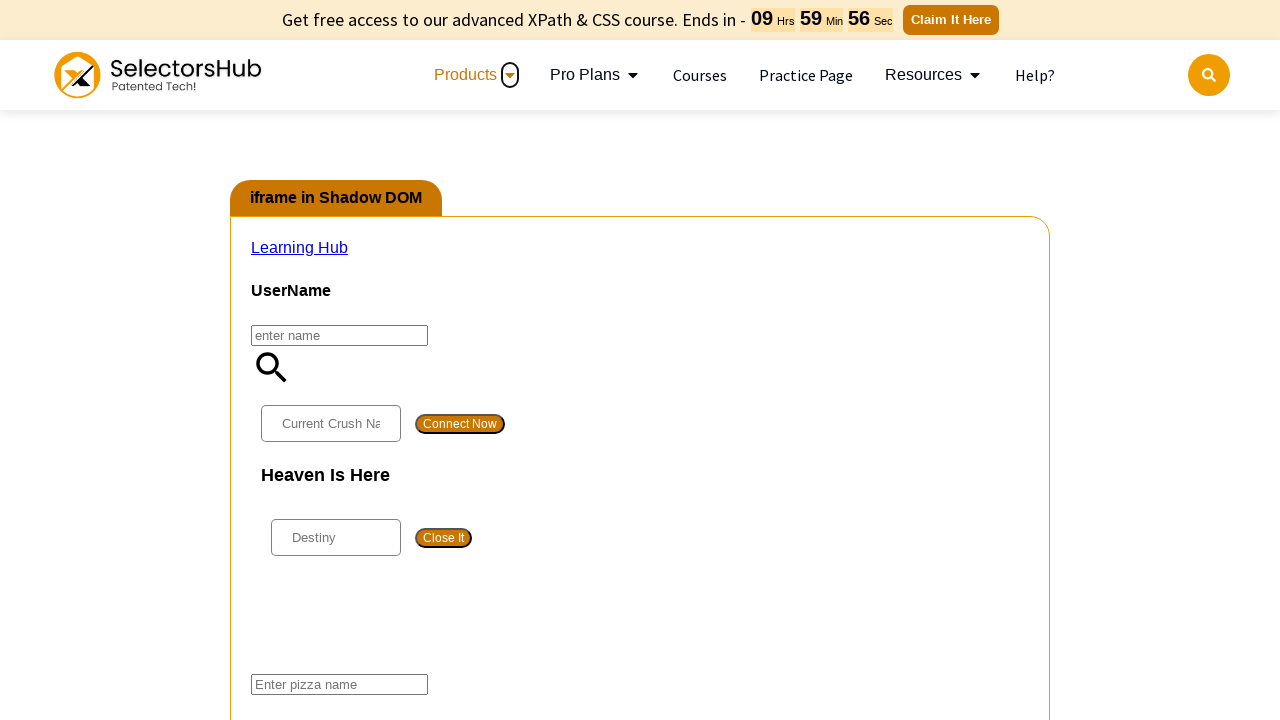

Located pizza input field nested within multiple shadow roots using JavaScript
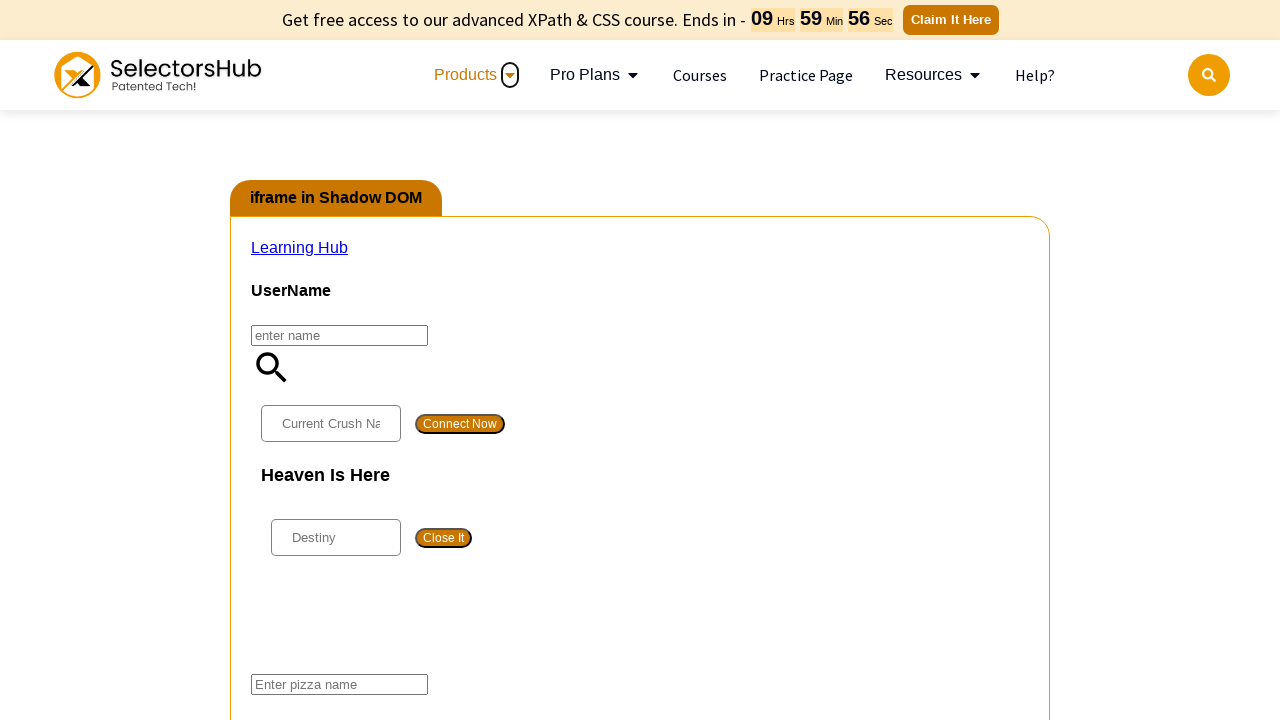

Filled pizza input field with 'mushroom'
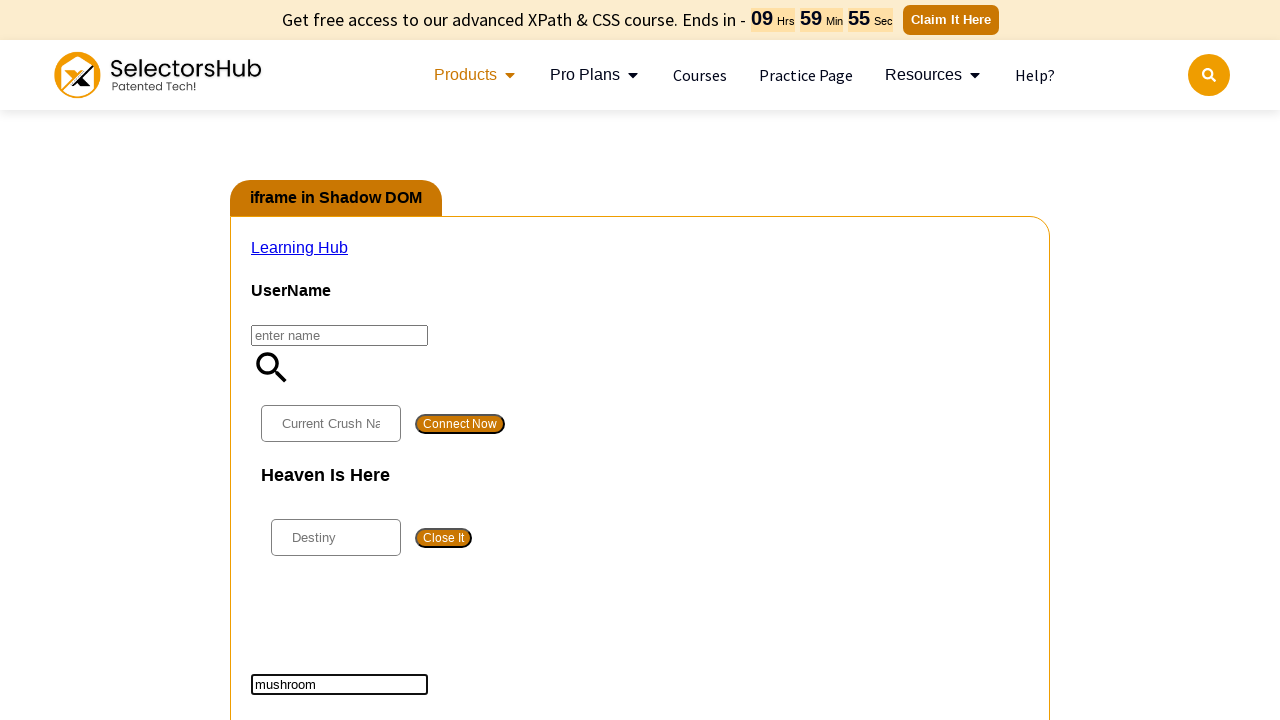

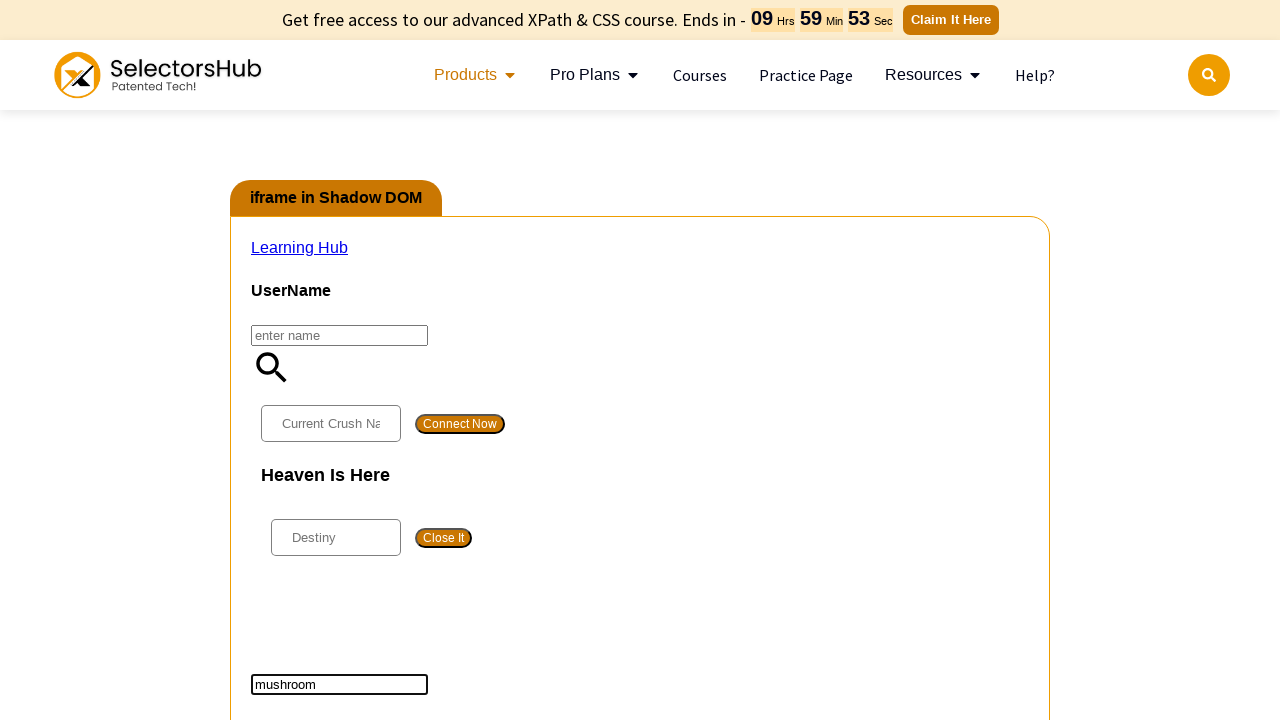